Tests that attempting to find a non-existent link element raises an error

Starting URL: https://duckduckgo.com/

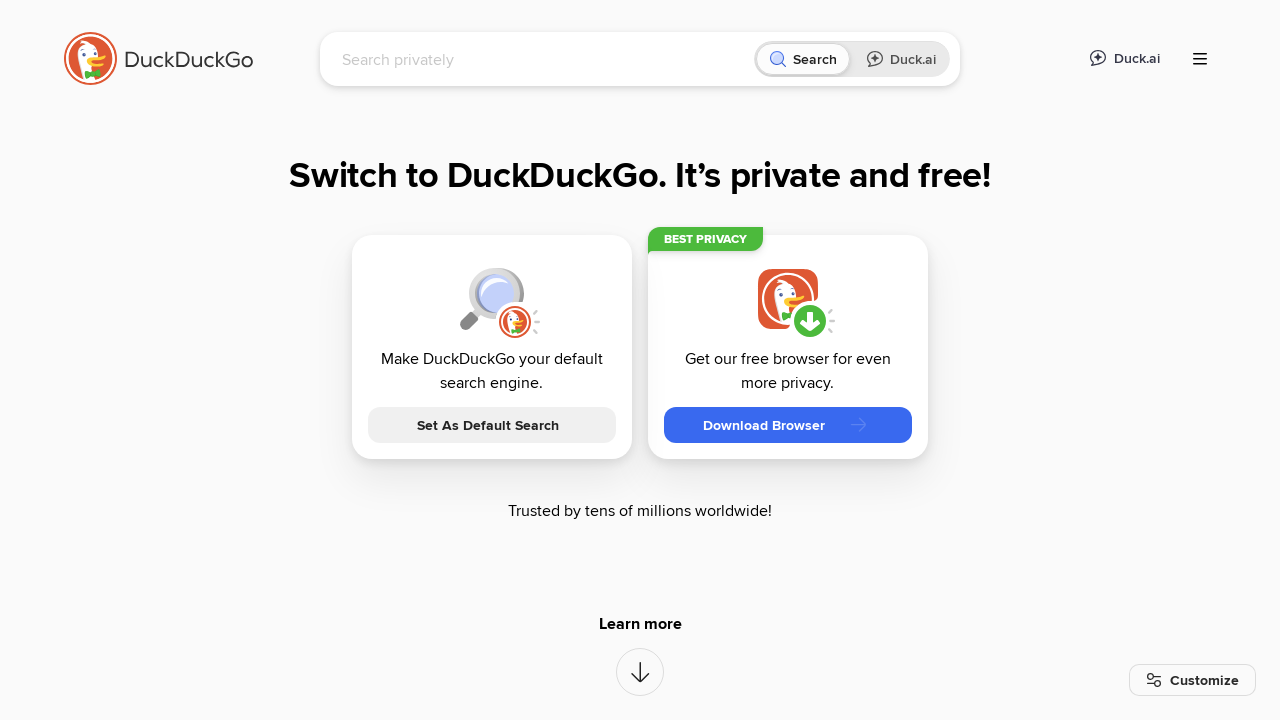

Expected error caught - non-existent element not found as intended on a:has-text('not_found')
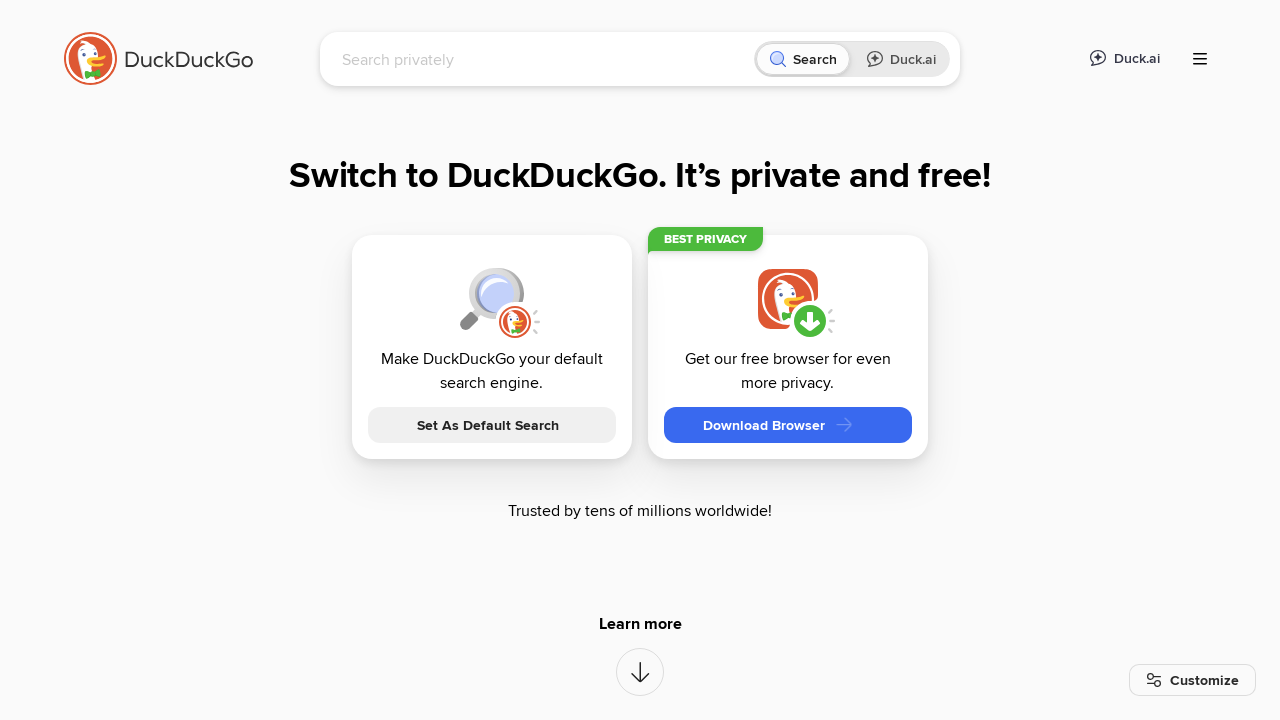

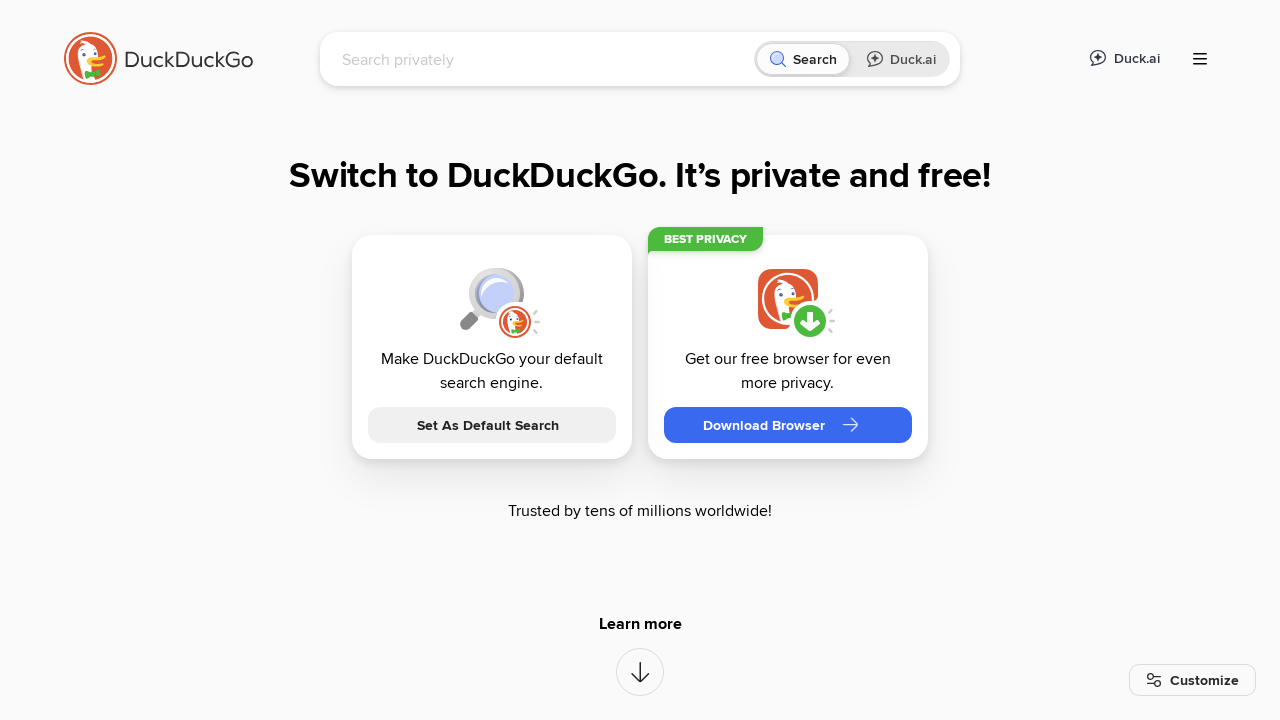